Tests zooming out, clicking on a different map location, and searching to find food trucks

Starting URL: https://d3n9iqvbhzuqoh.cloudfront.net/

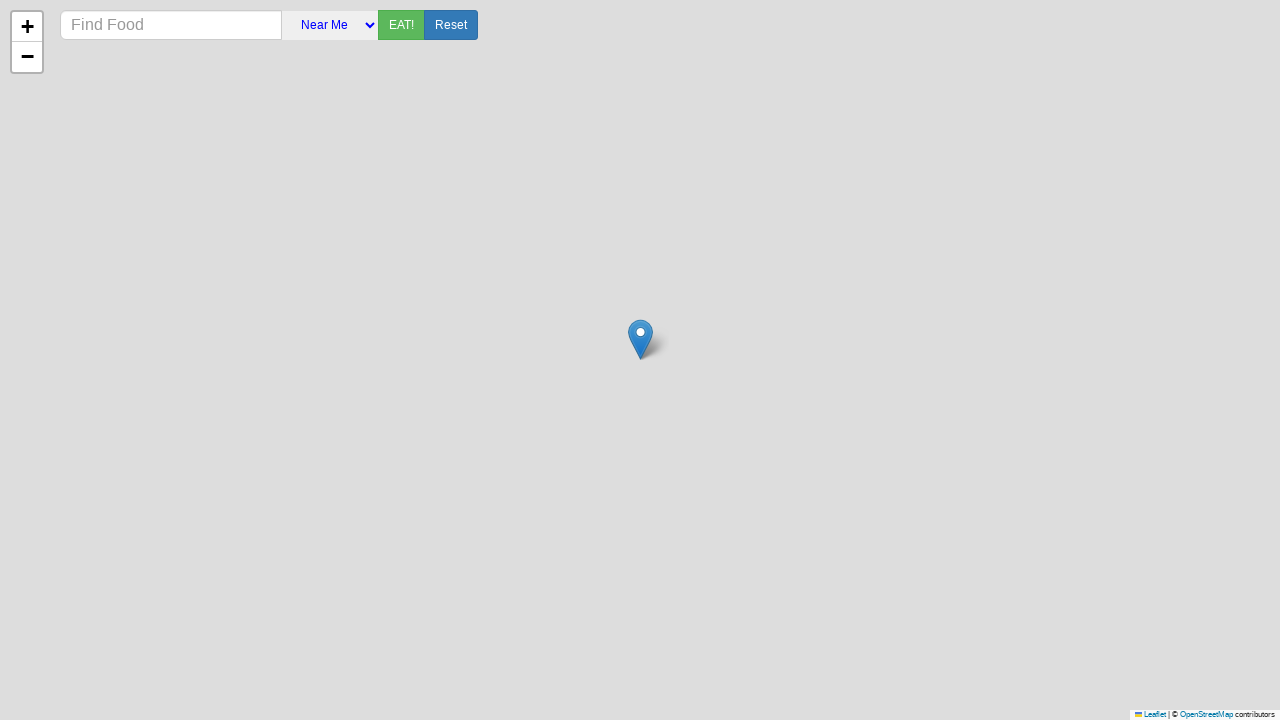

Waited for map container to load
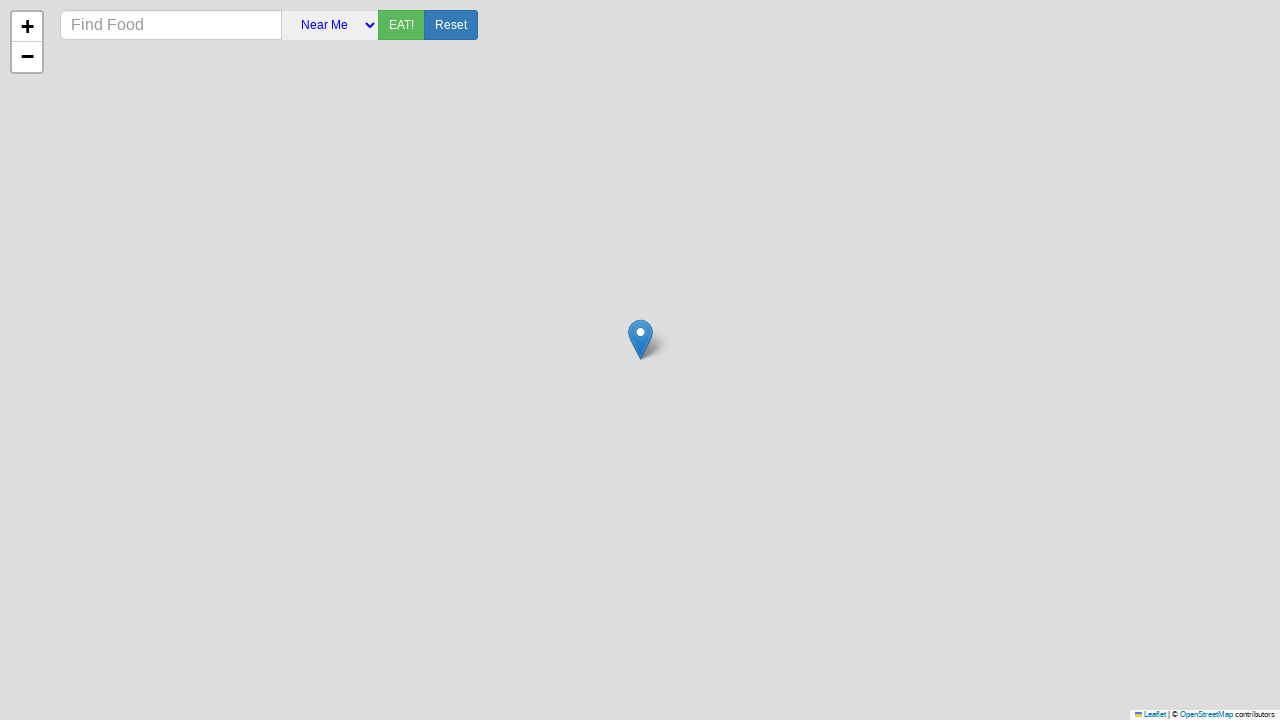

Entered 'chicken gyro' in search field on input[placeholder*="Find"], input[type="text"]
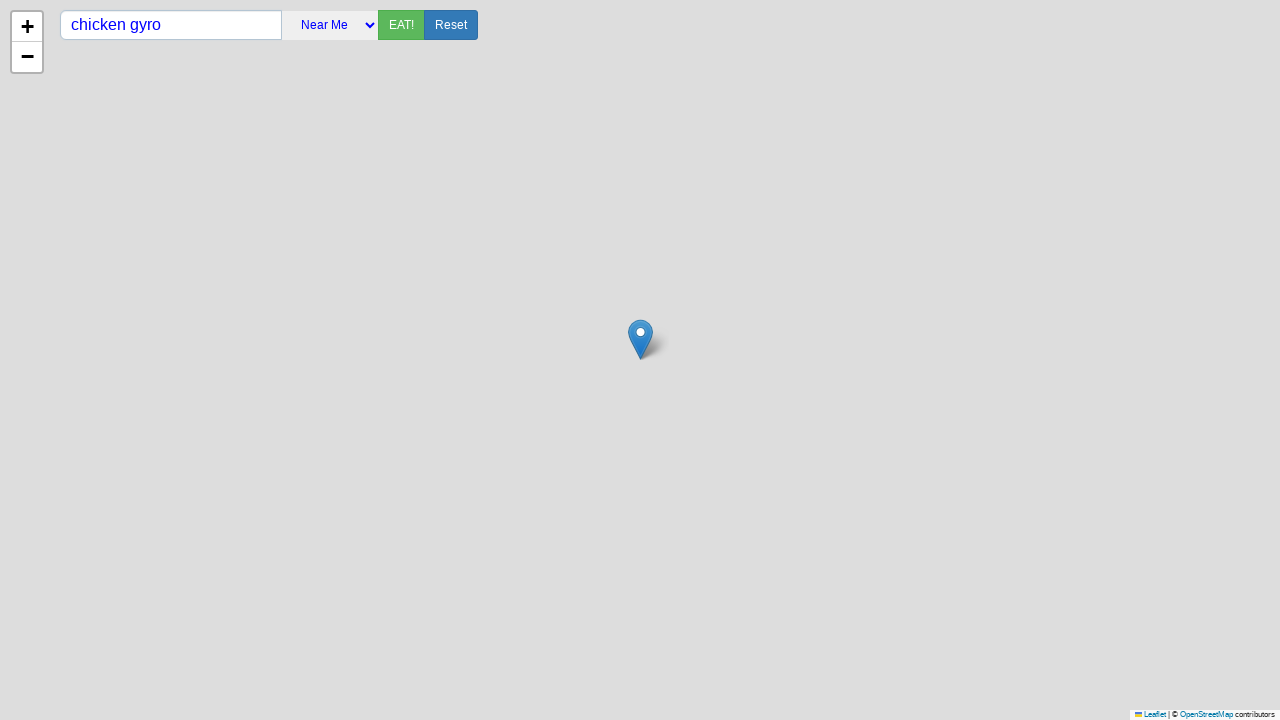

Clicked Zoom Out button to zoom out on map at (27, 57) on button:has-text("Zoom Out"), .leaflet-control-zoom-out
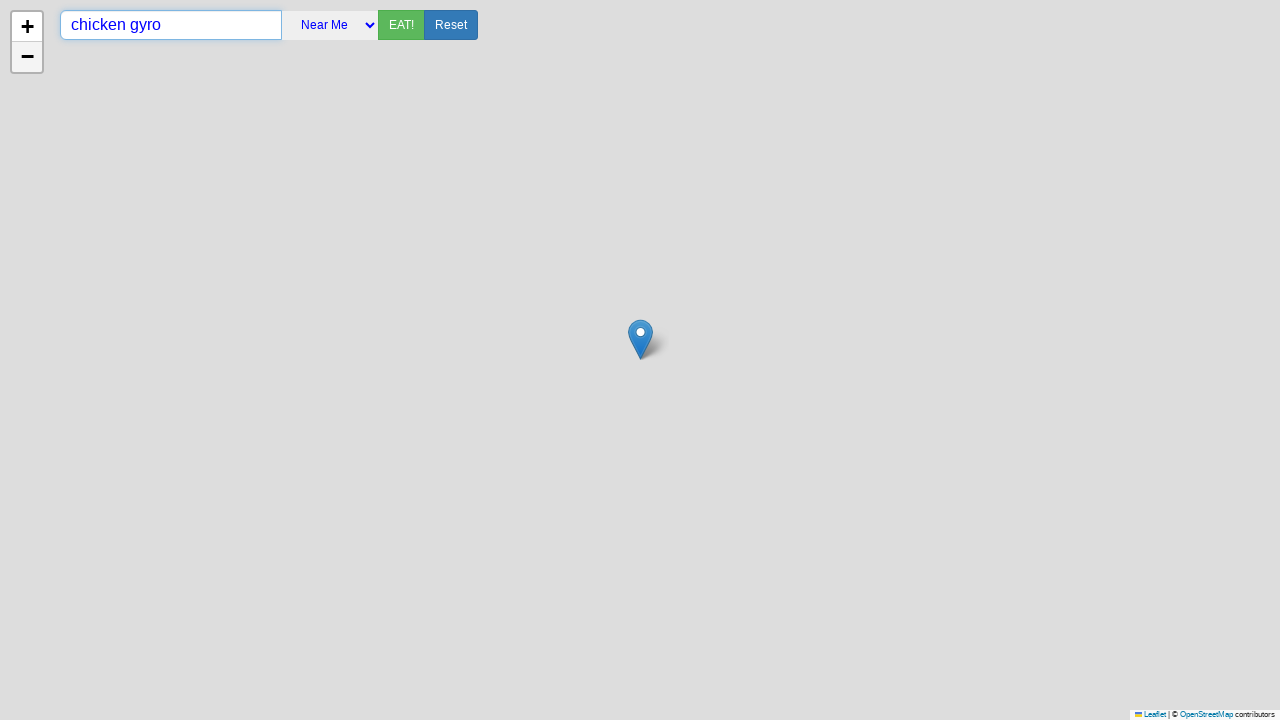

Clicked on map at northeast offset location (0.5 mile NE) at (768, 288)
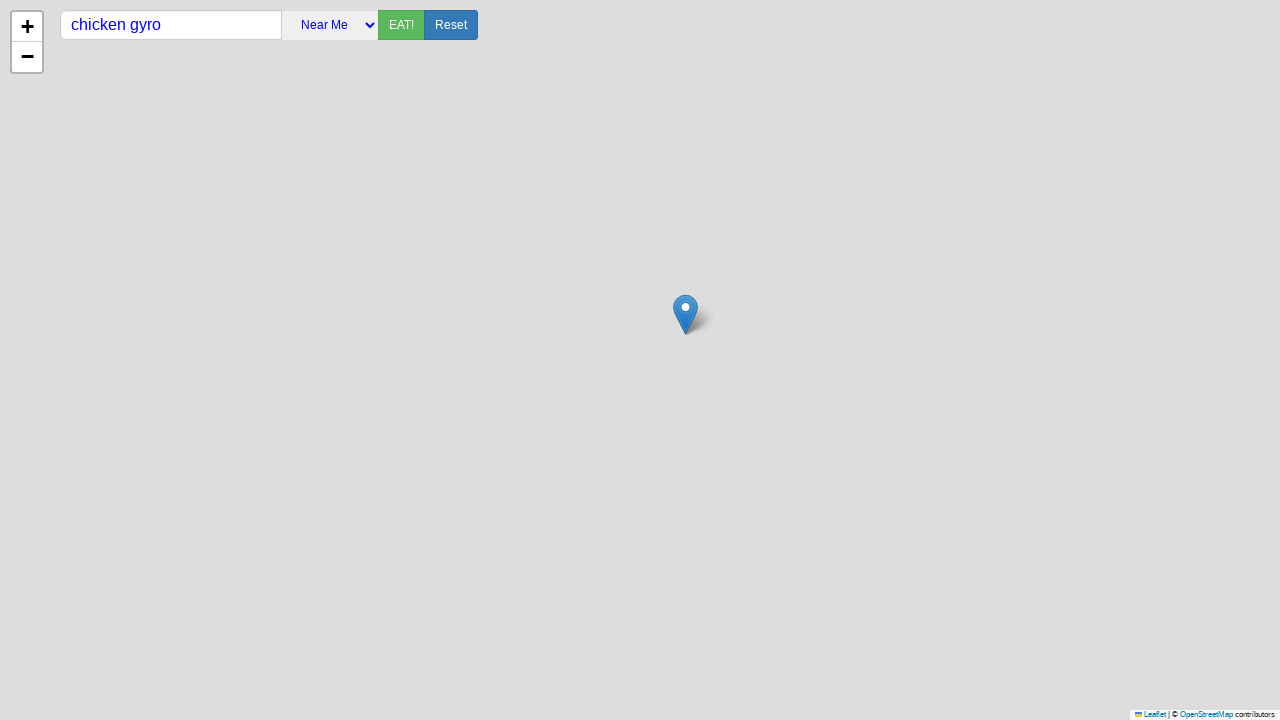

Pressed Enter to execute search for chicken gyro
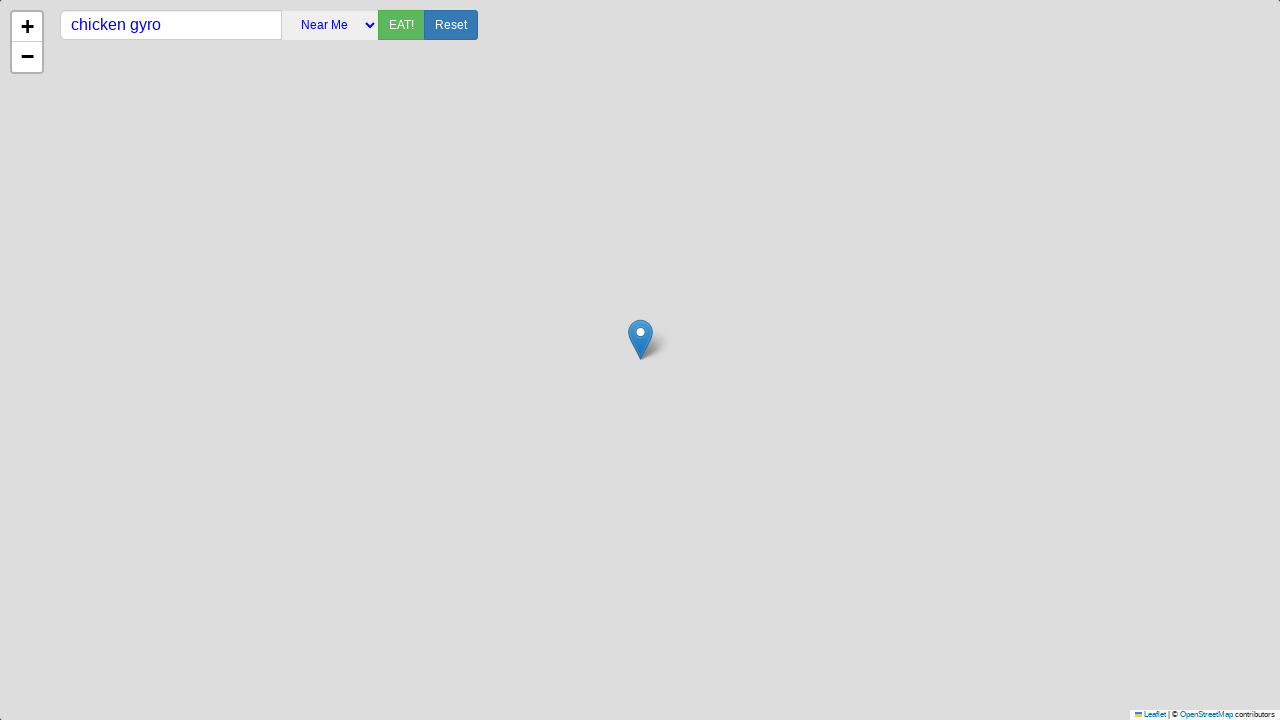

Verified food truck icons are visible on map
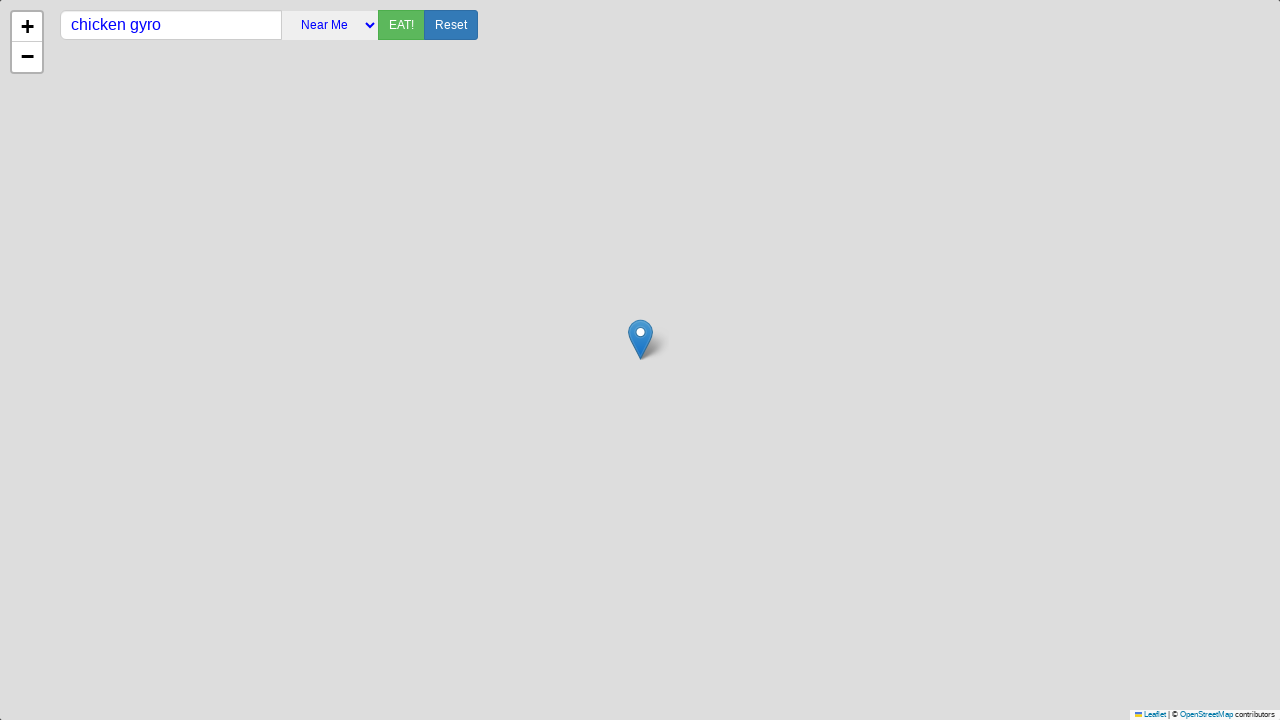

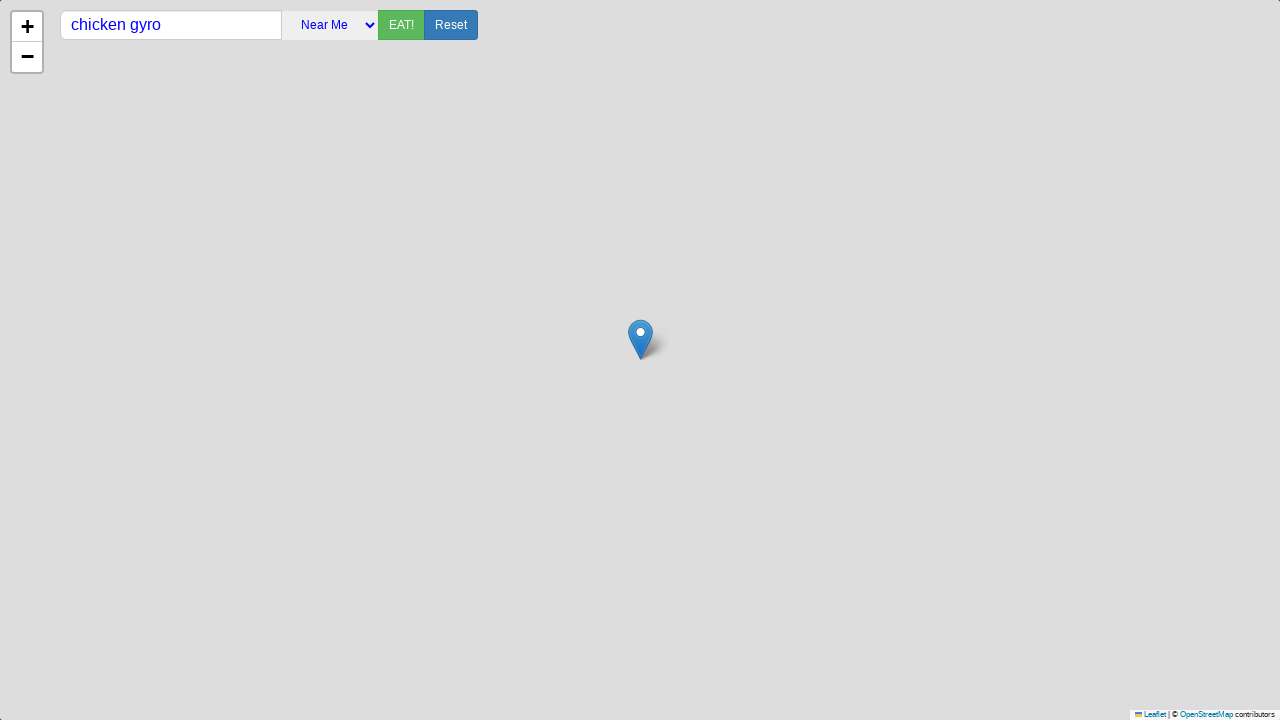